Tests an e-commerce site's product search and add-to-cart functionality by searching for products containing "ca", verifying search results, and adding specific items to cart

Starting URL: https://rahulshettyacademy.com/seleniumPractise/#/

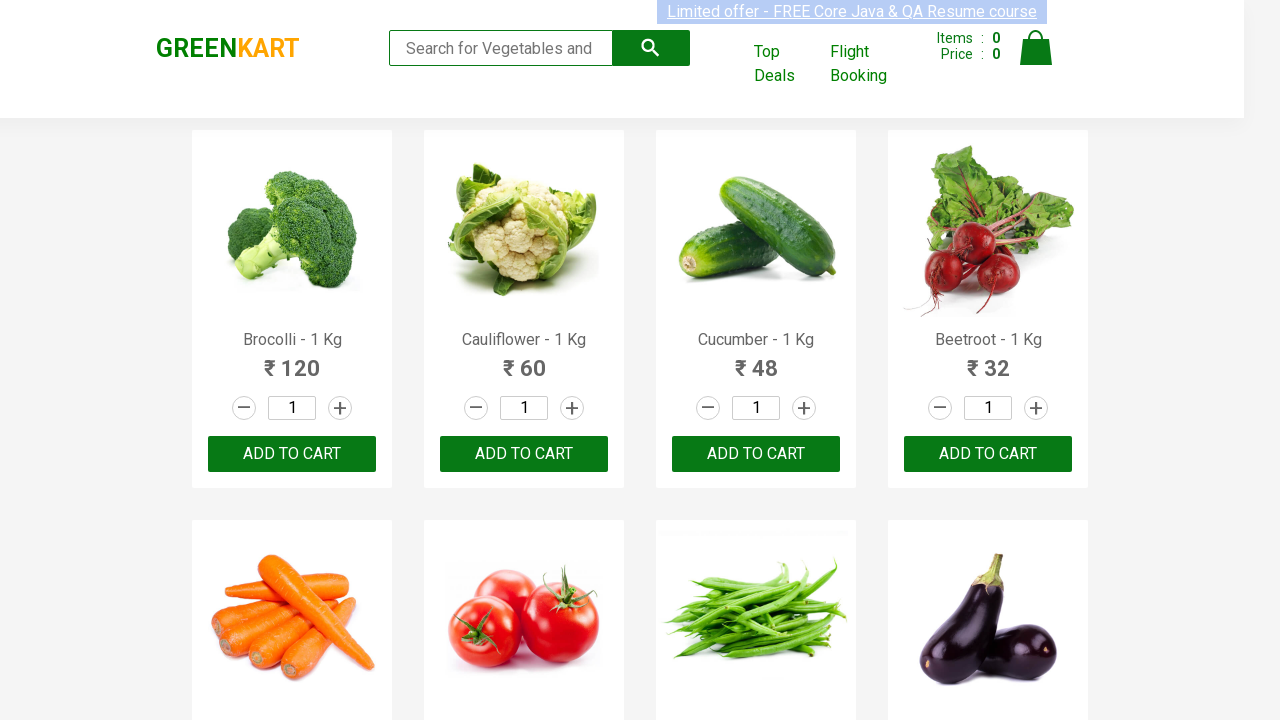

Filled search field with 'ca' on .search-keyword
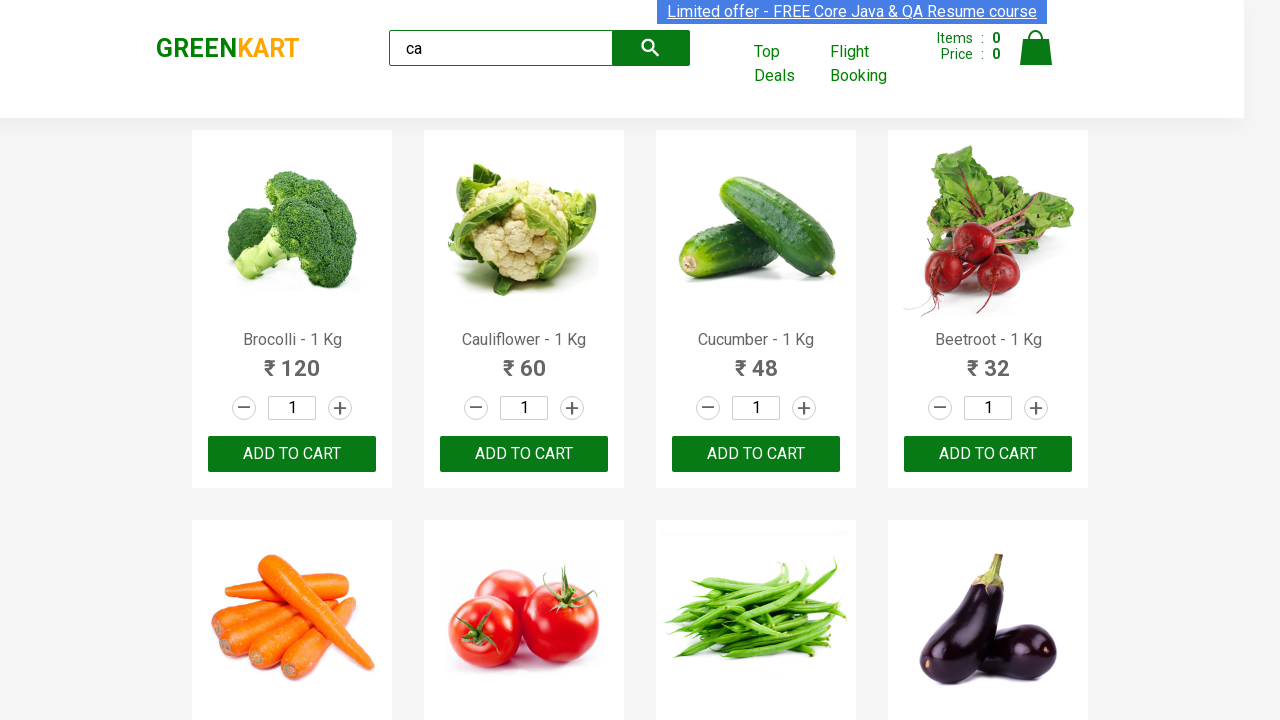

Waited 500ms for search results to filter
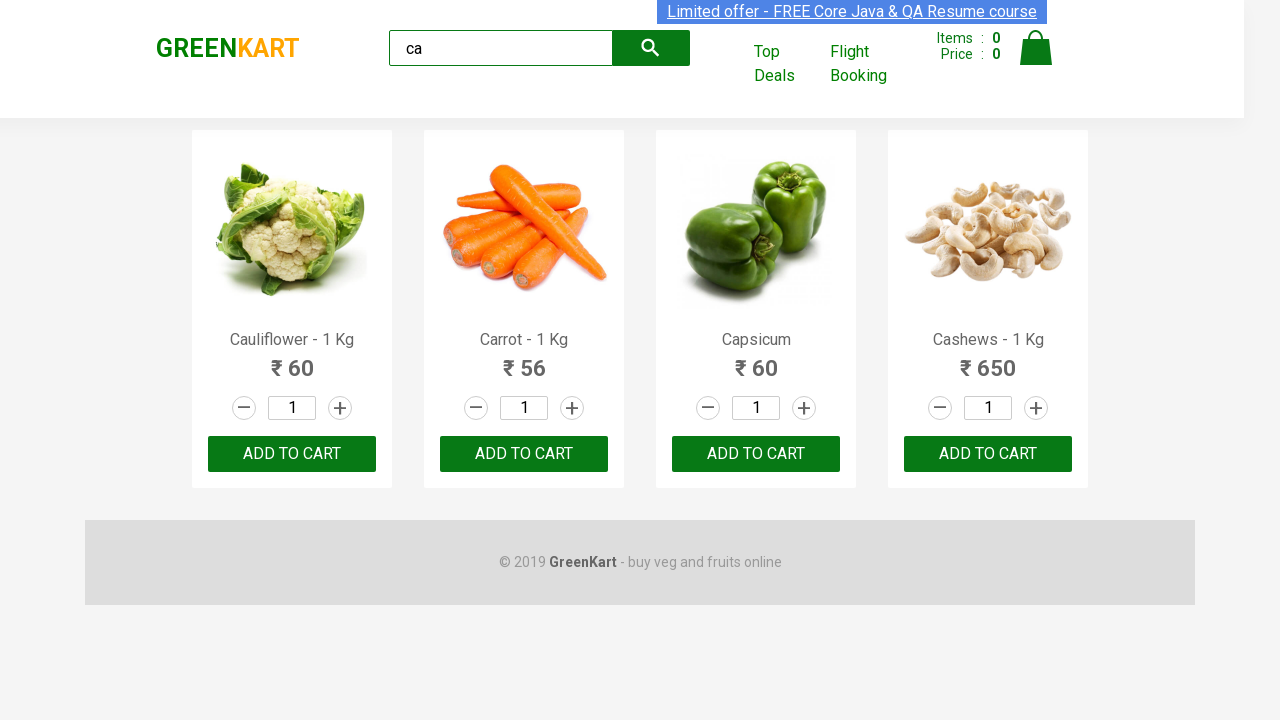

Clicked ADD TO CART for the third product at (756, 454) on .products .product >> nth=2 >> text=ADD TO CART
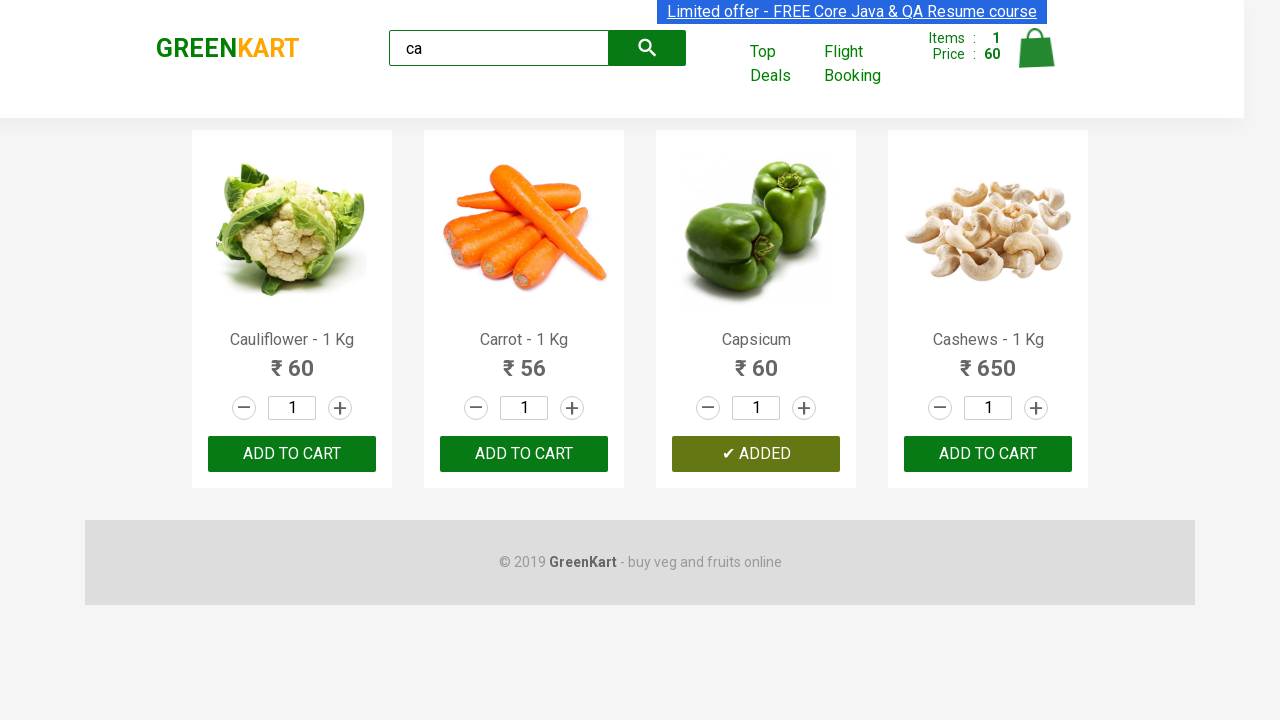

Found and clicked ADD TO CART for Cashews product at (988, 454) on .products .product >> nth=3 >> button
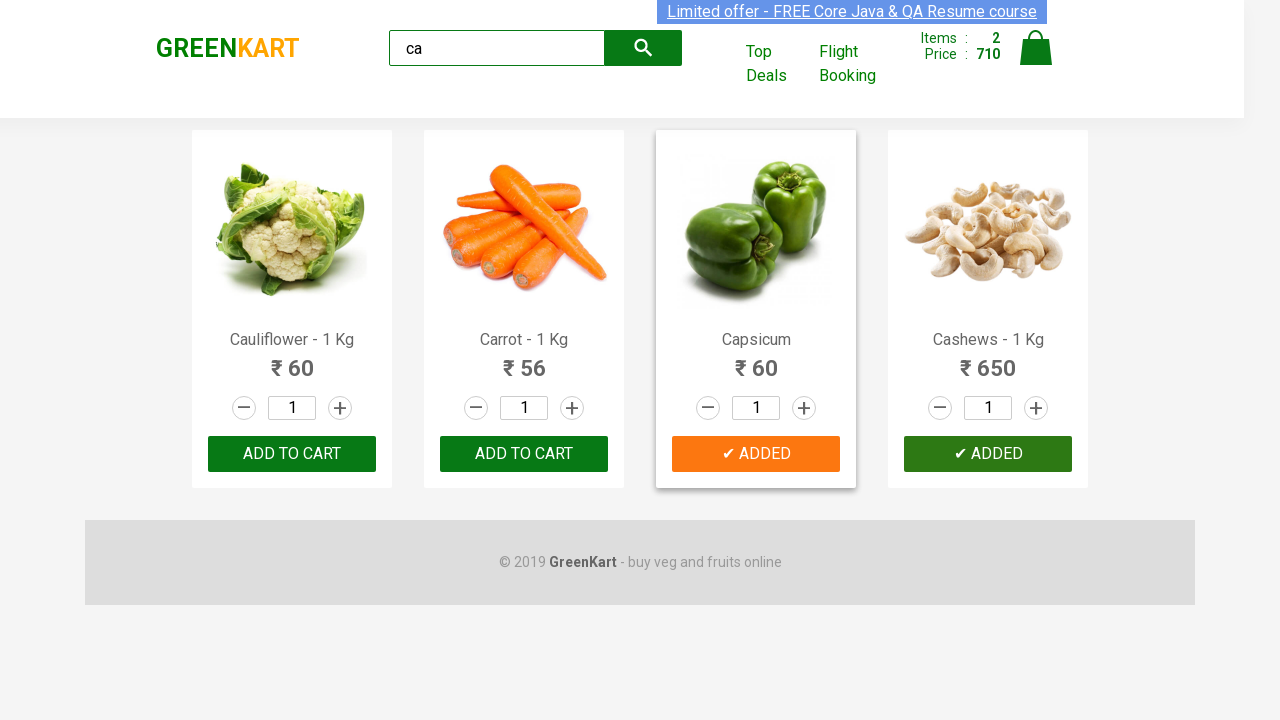

Verified brand text is 'GREENKART'
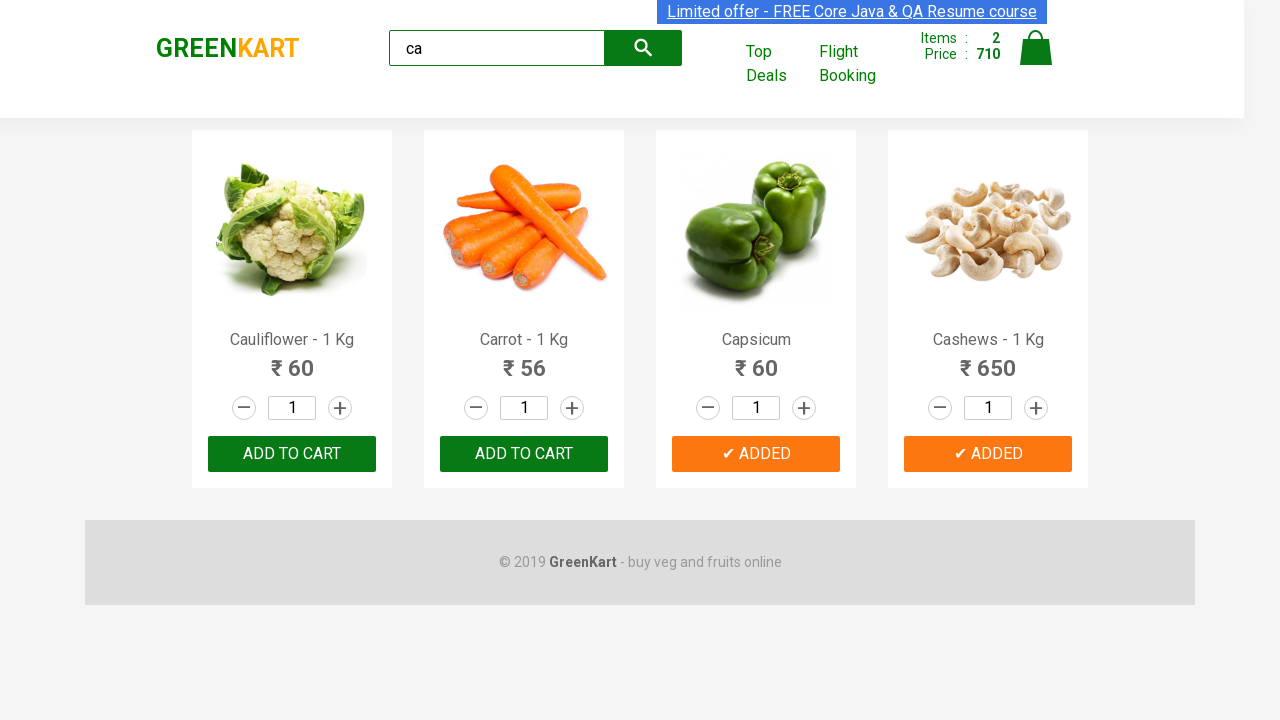

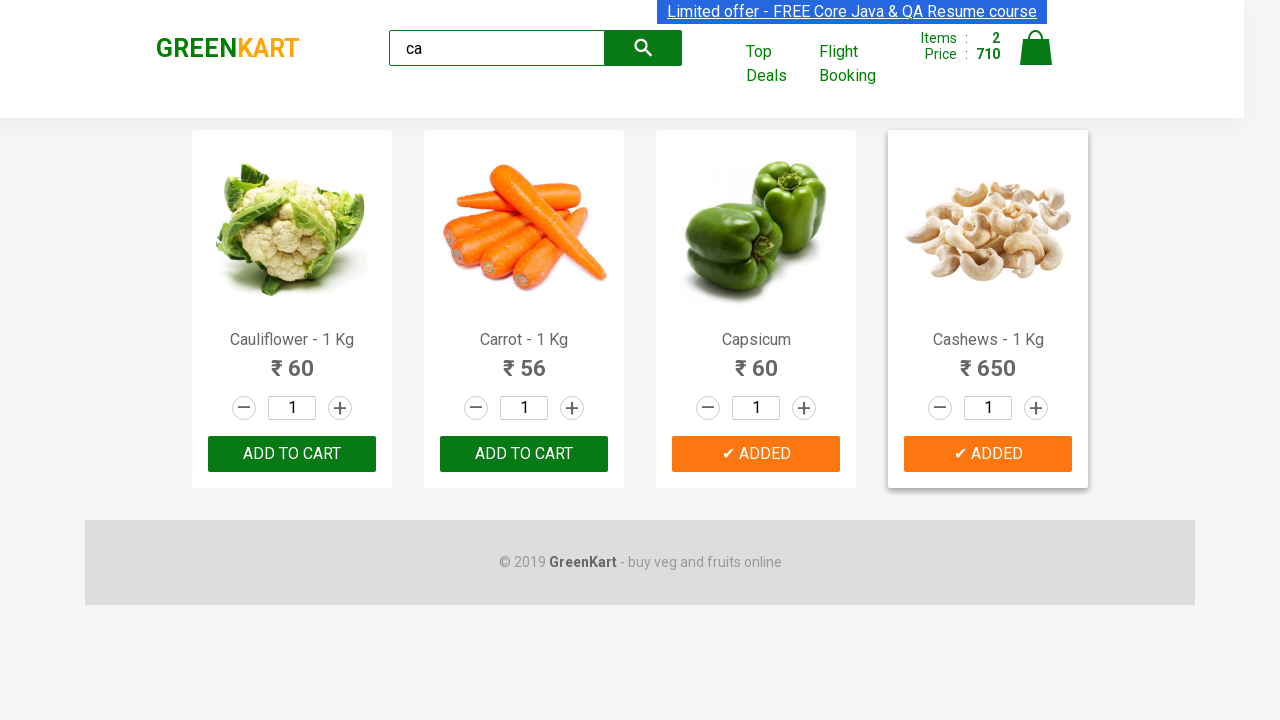